Tests opting out of A/B tests by adding an opt-out cookie before visiting the test page, then navigating to the A/B test page and verifying the opt-out is in effect.

Starting URL: http://the-internet.herokuapp.com

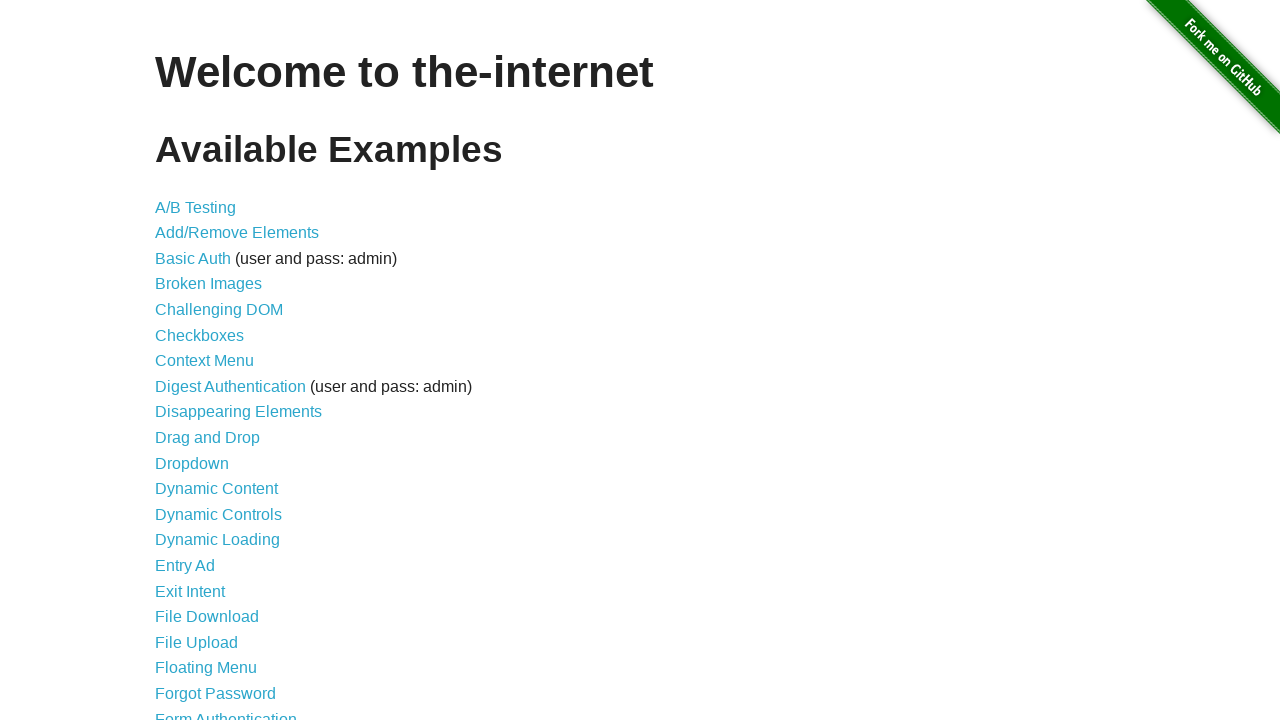

Added optimizelyOptOut cookie to opt out of A/B tests
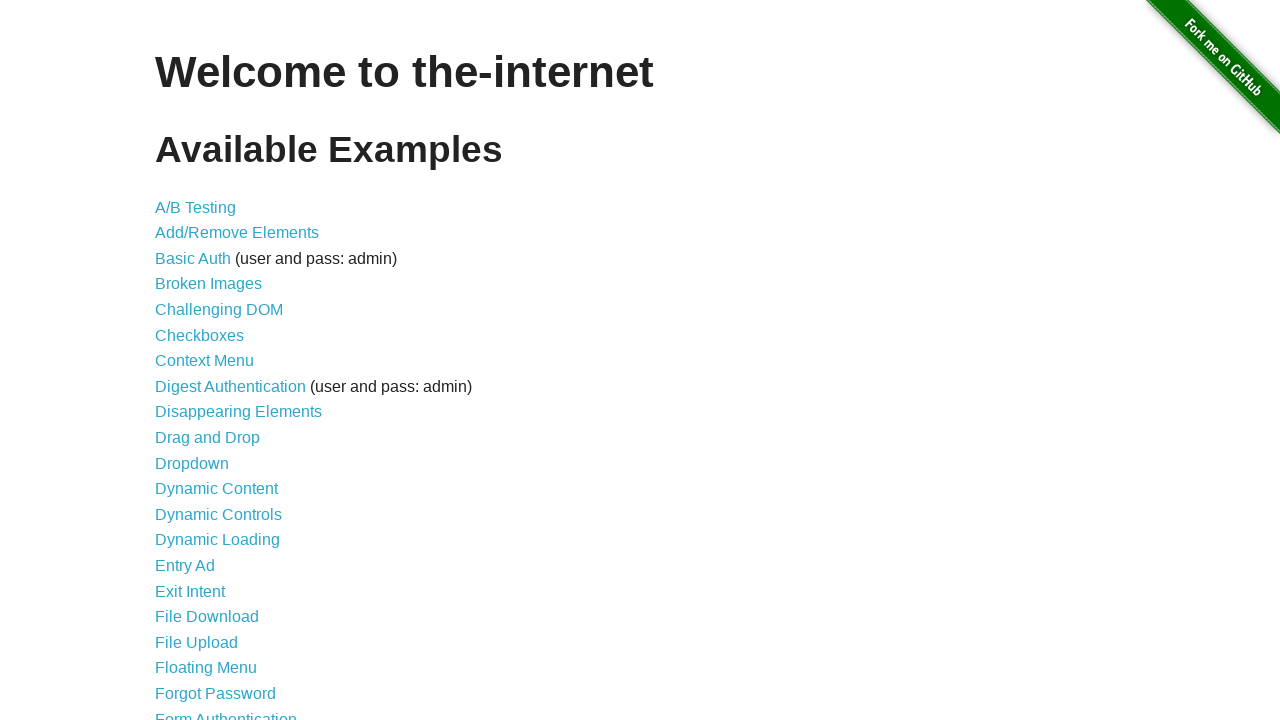

Navigated to A/B test page
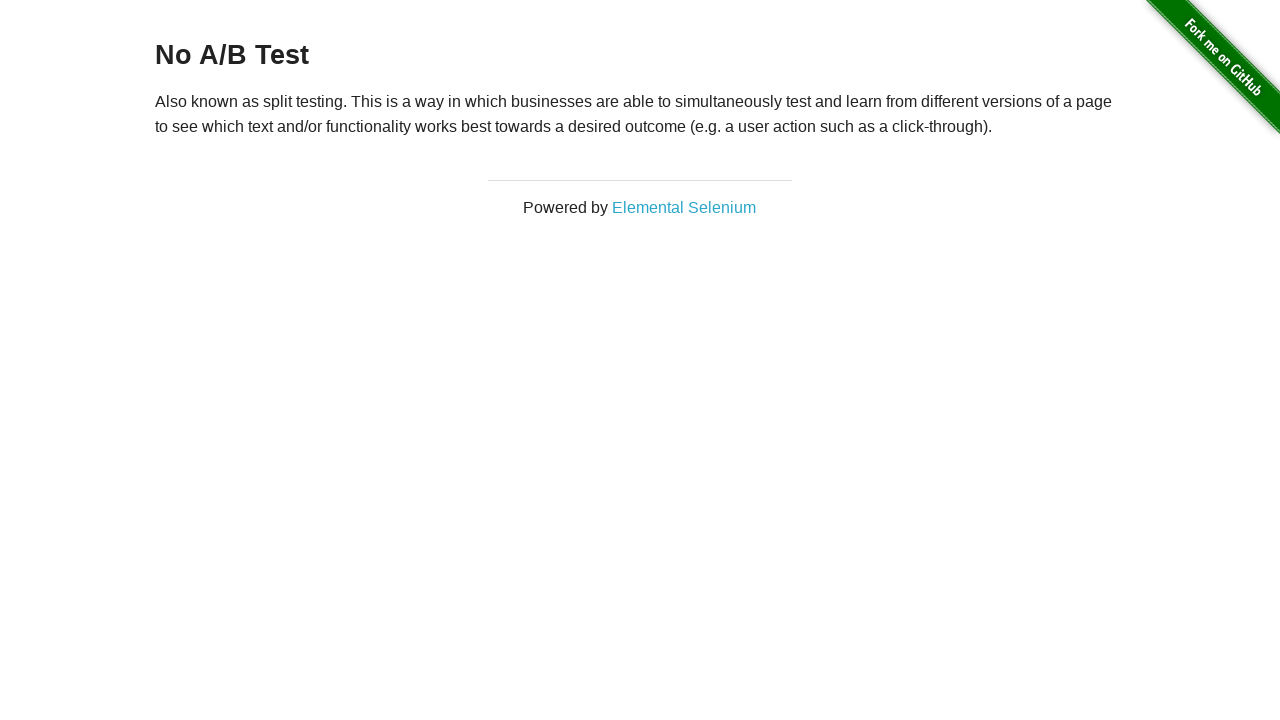

Located the h3 heading element
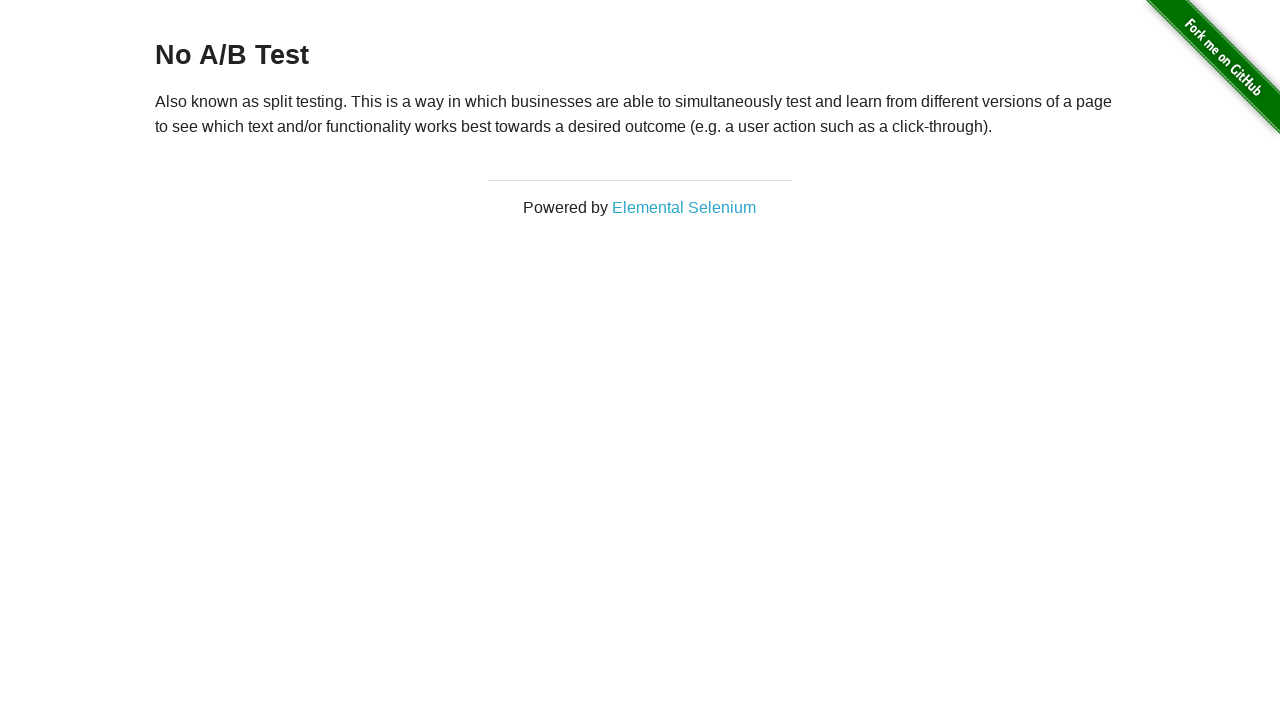

Verified opt-out is in effect with 'No A/B Test' heading
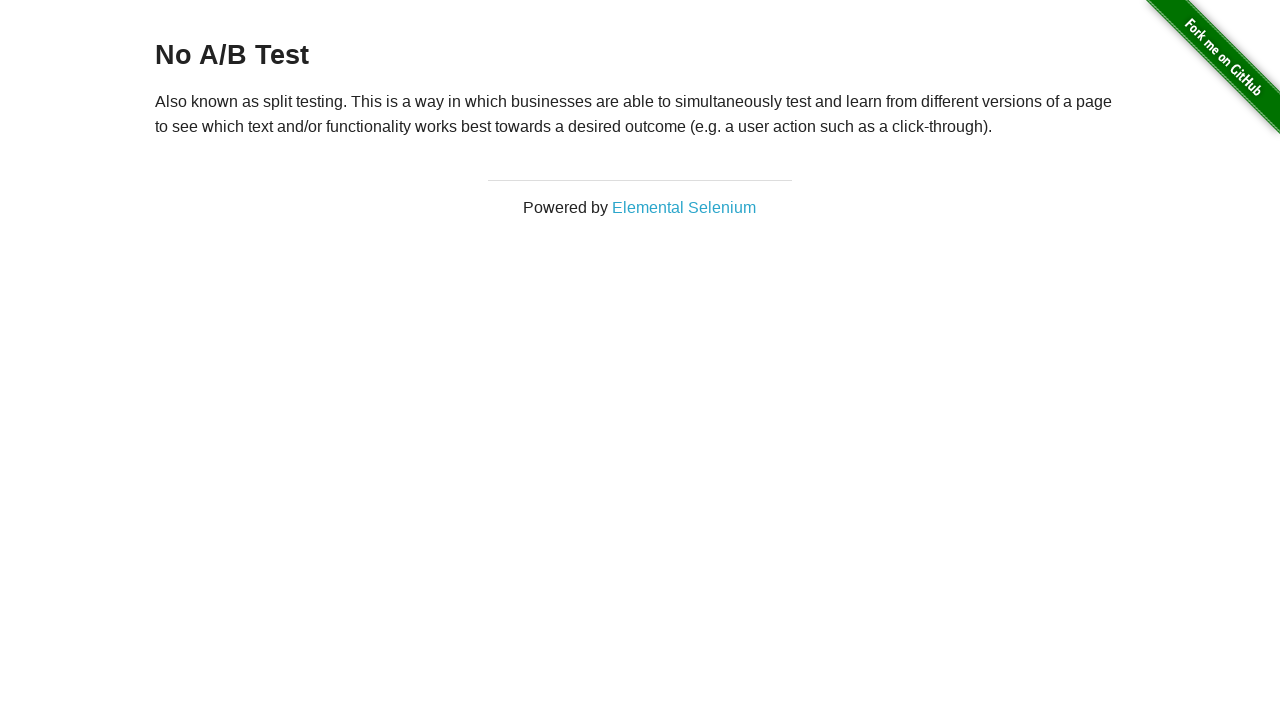

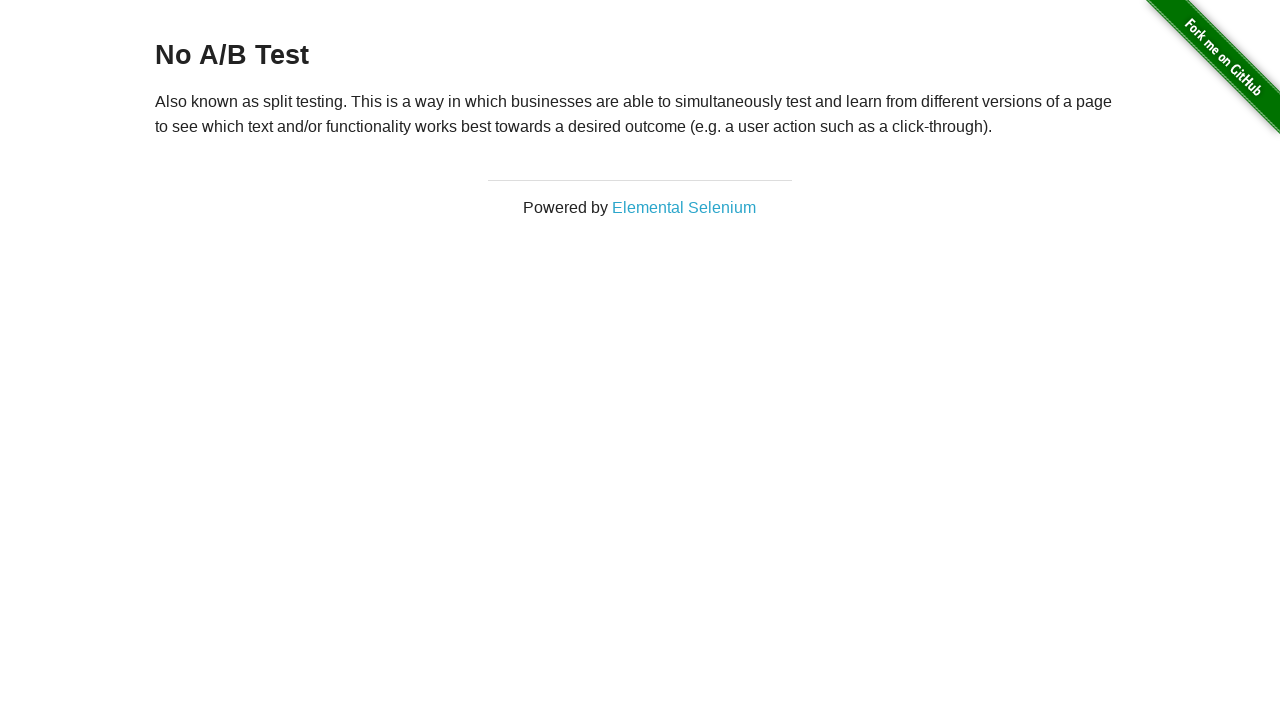